Navigates to a web form page and interacts with form inputs, checking their attributes

Starting URL: https://bonigarcia.dev/selenium-webdriver-java/index.html

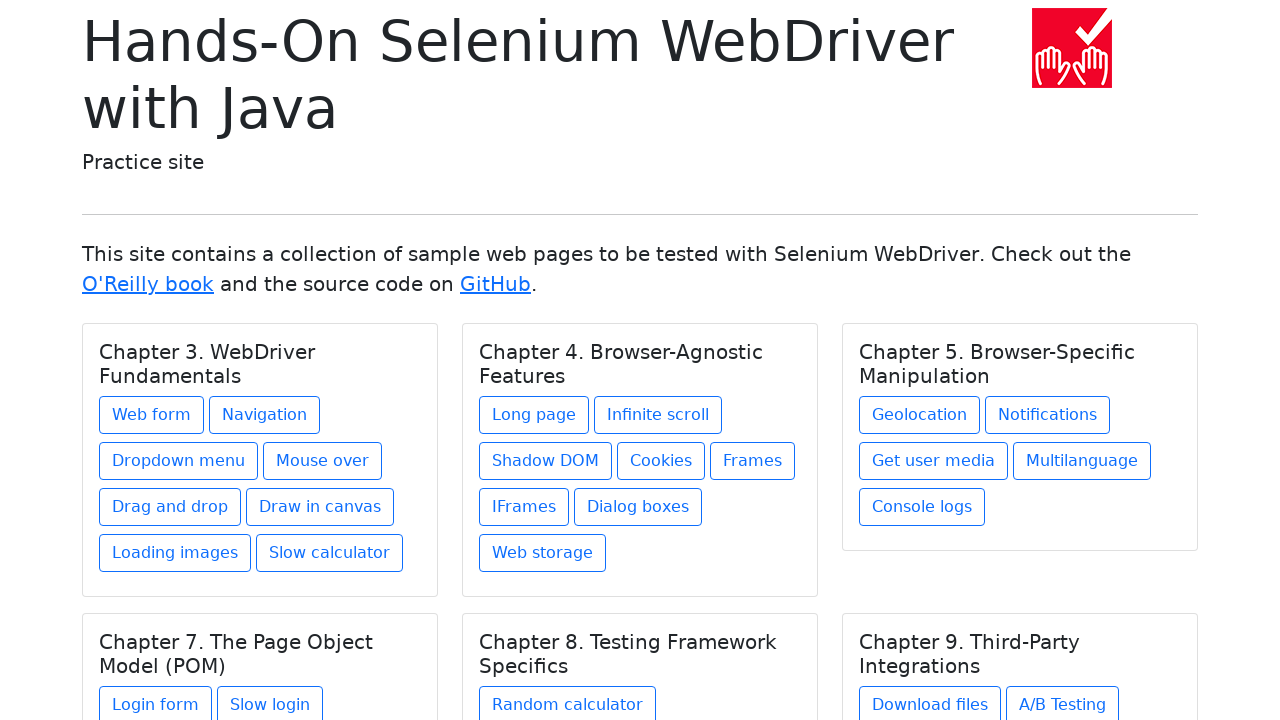

Clicked on 'Web form' link to navigate to form page at (152, 415) on xpath=//a[text()='Web form']
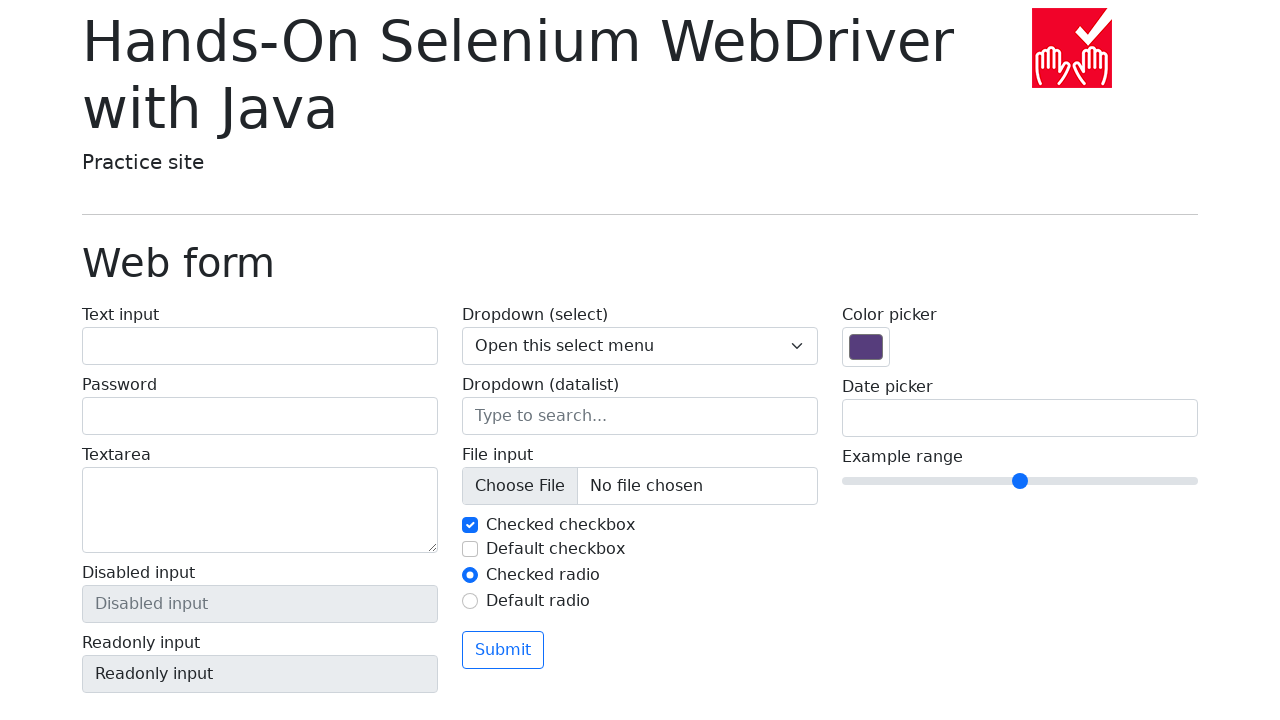

Form page loaded and input fields are visible
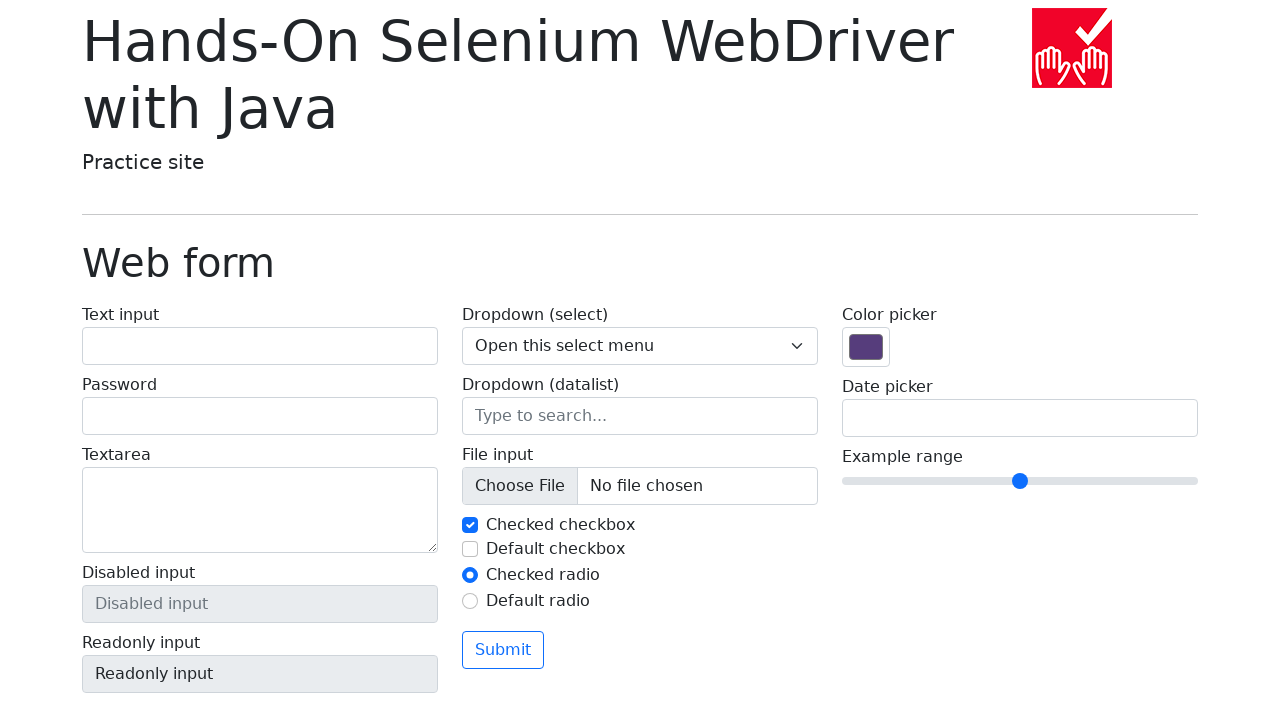

Found 14 input fields on the form
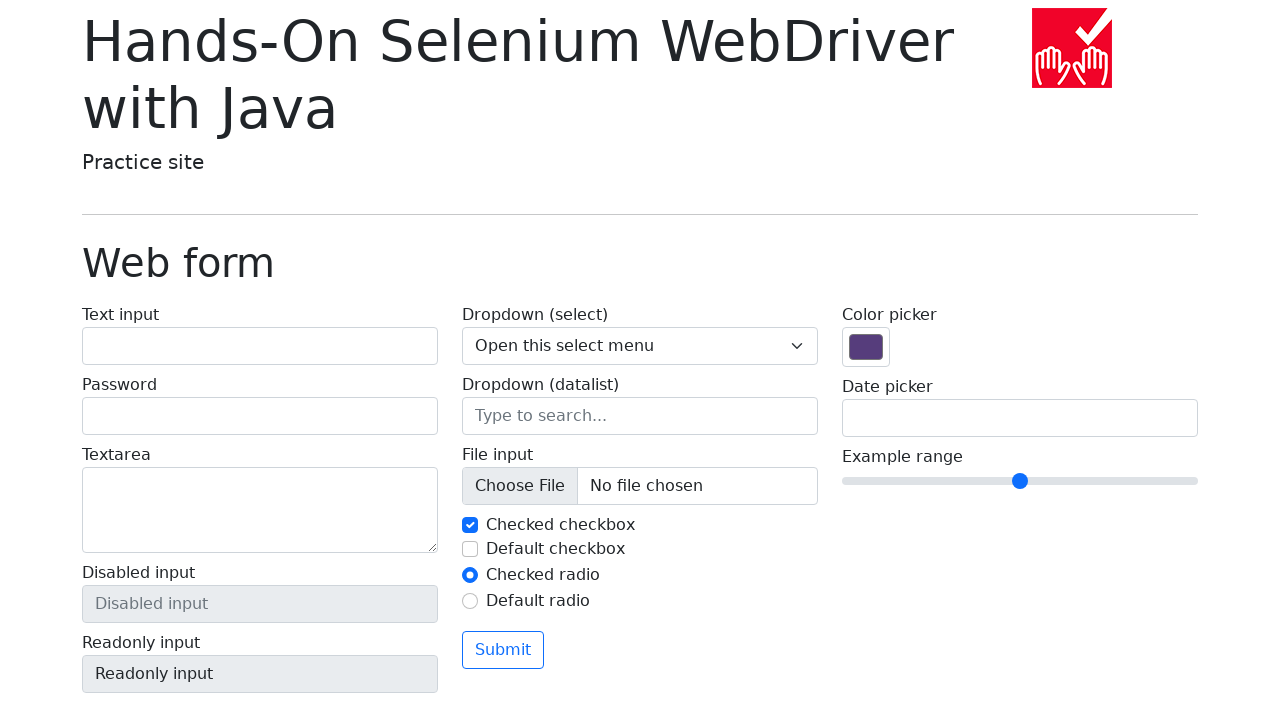

Located the disabled input field with name 'my-disabled'
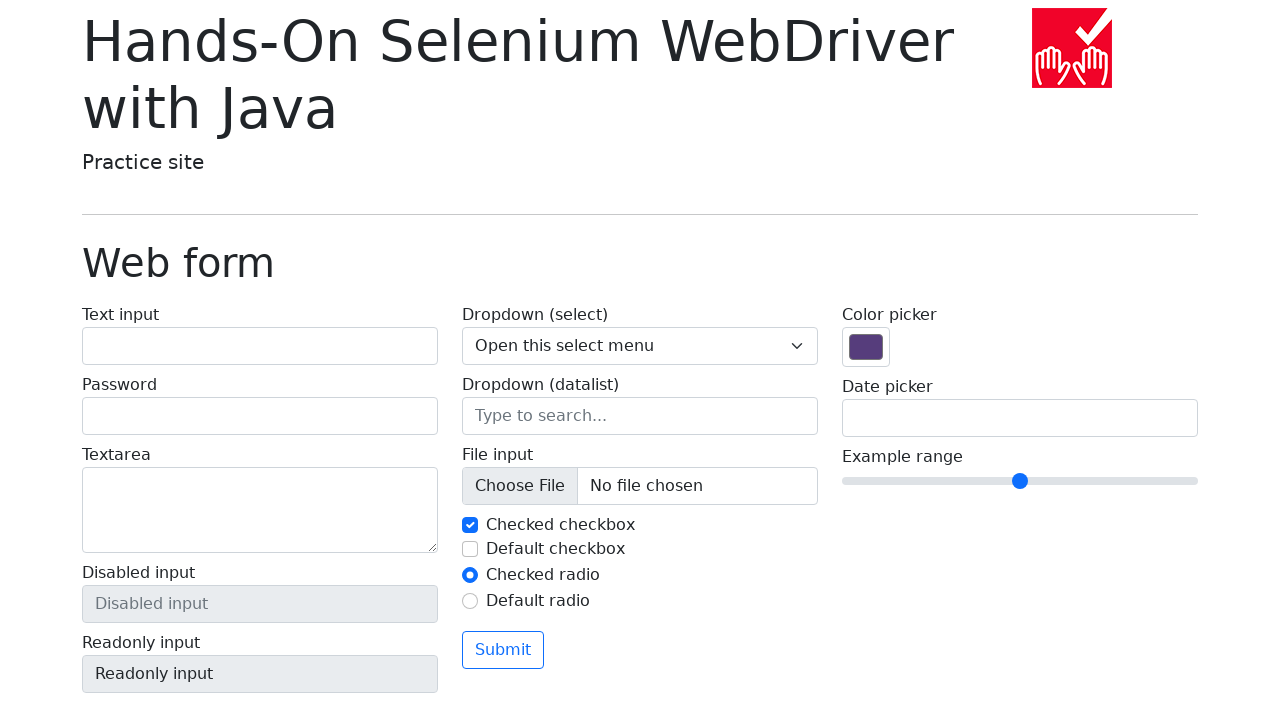

Retrieved class attribute: form-control
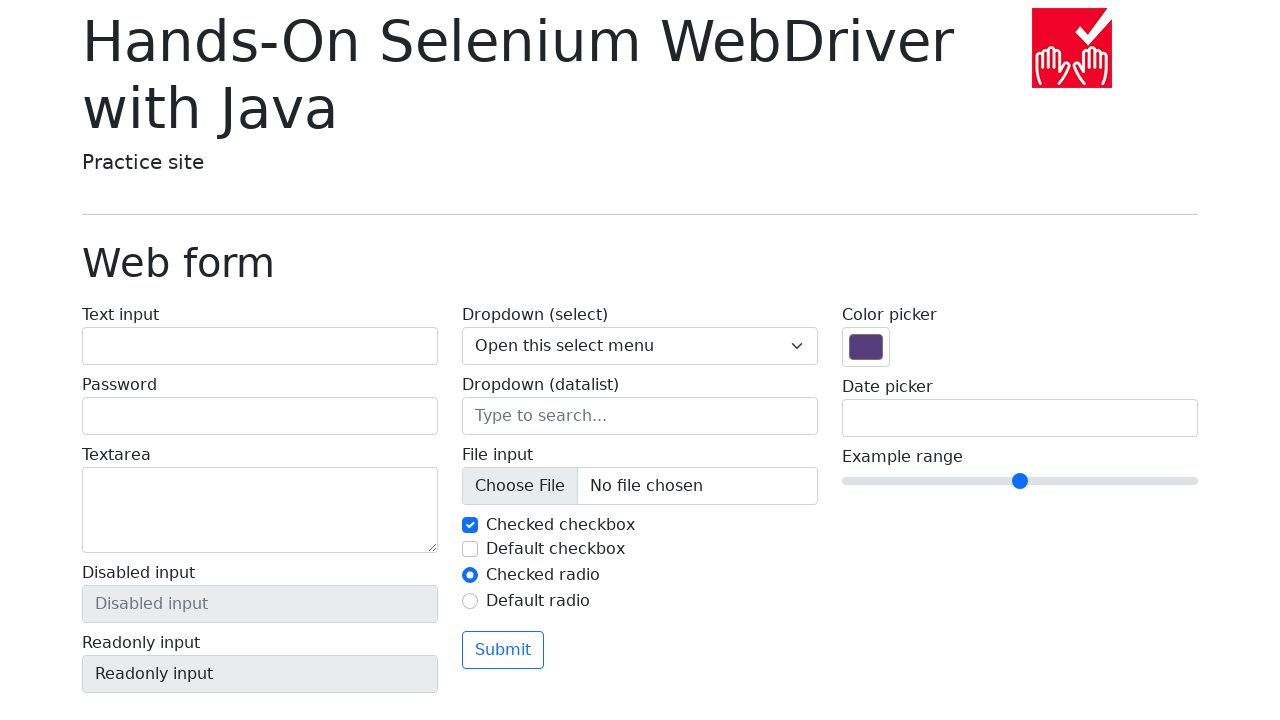

Retrieved type attribute: text
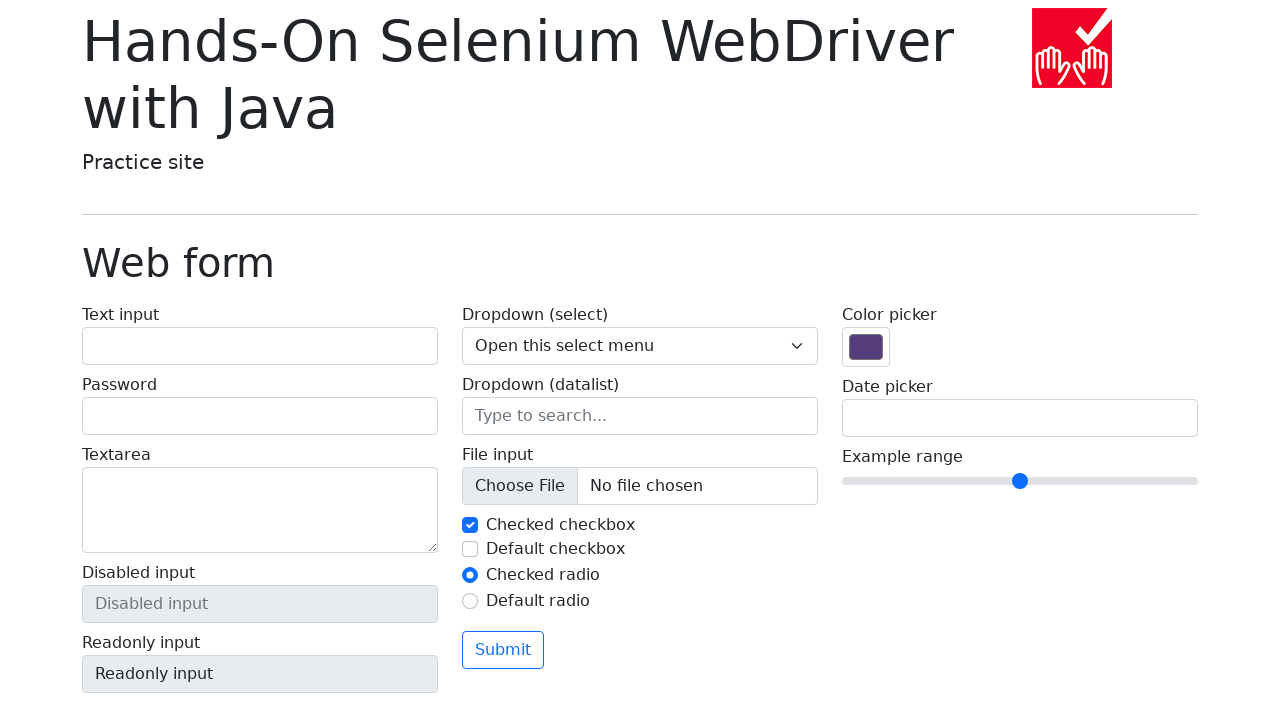

Retrieved placeholder attribute: Disabled input
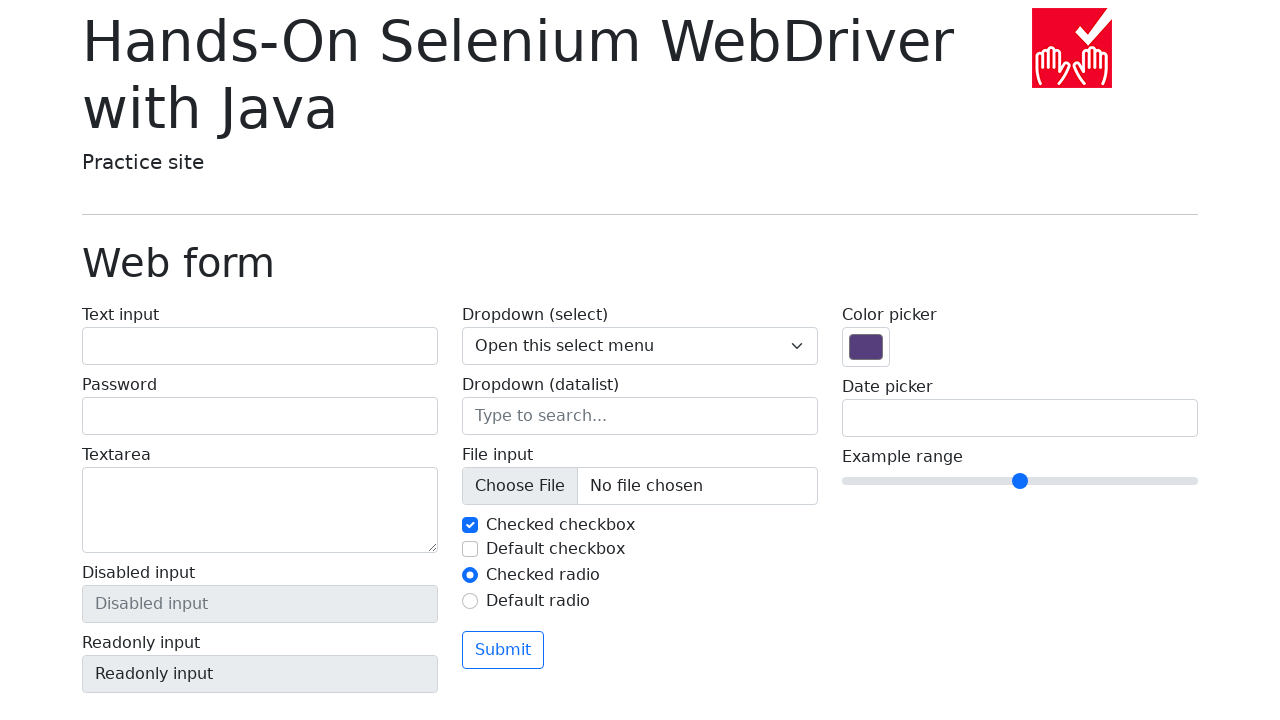

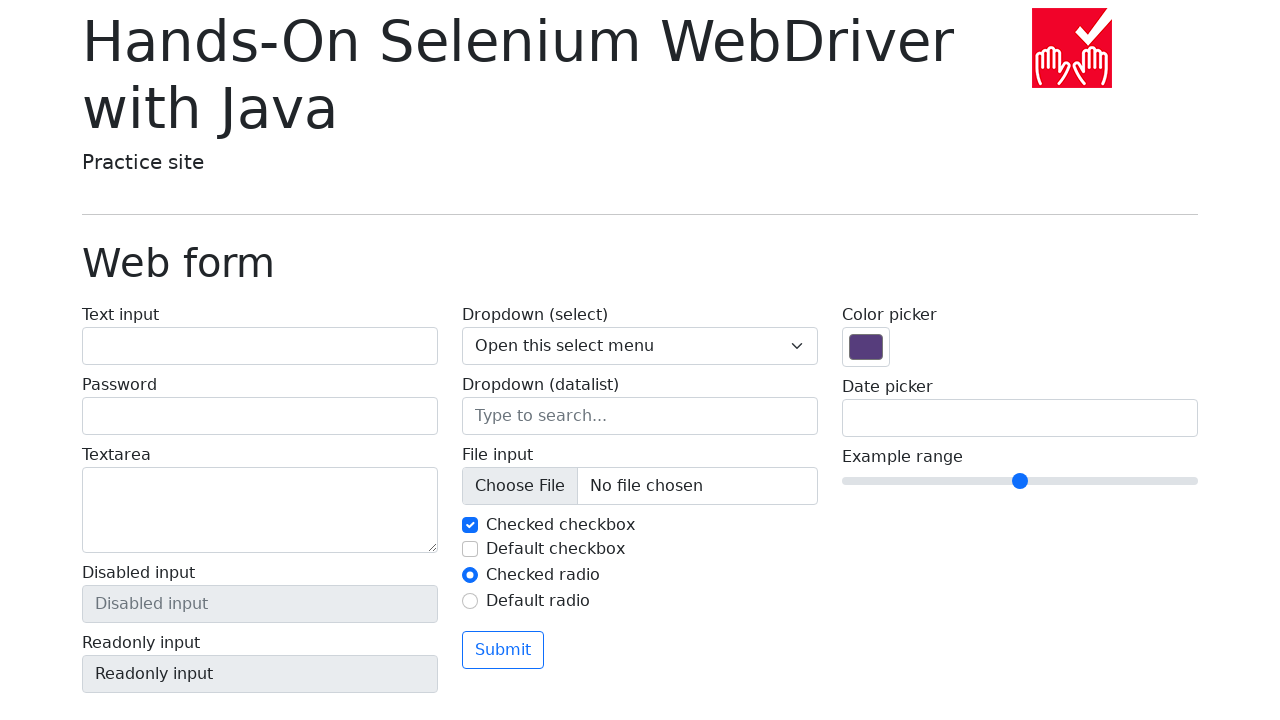